Tests dropdown selection using keyboard navigation by clicking on a country dropdown and selecting the third option using arrow keys

Starting URL: https://www.globalsqa.com/demo-site/select-dropdown-menu/

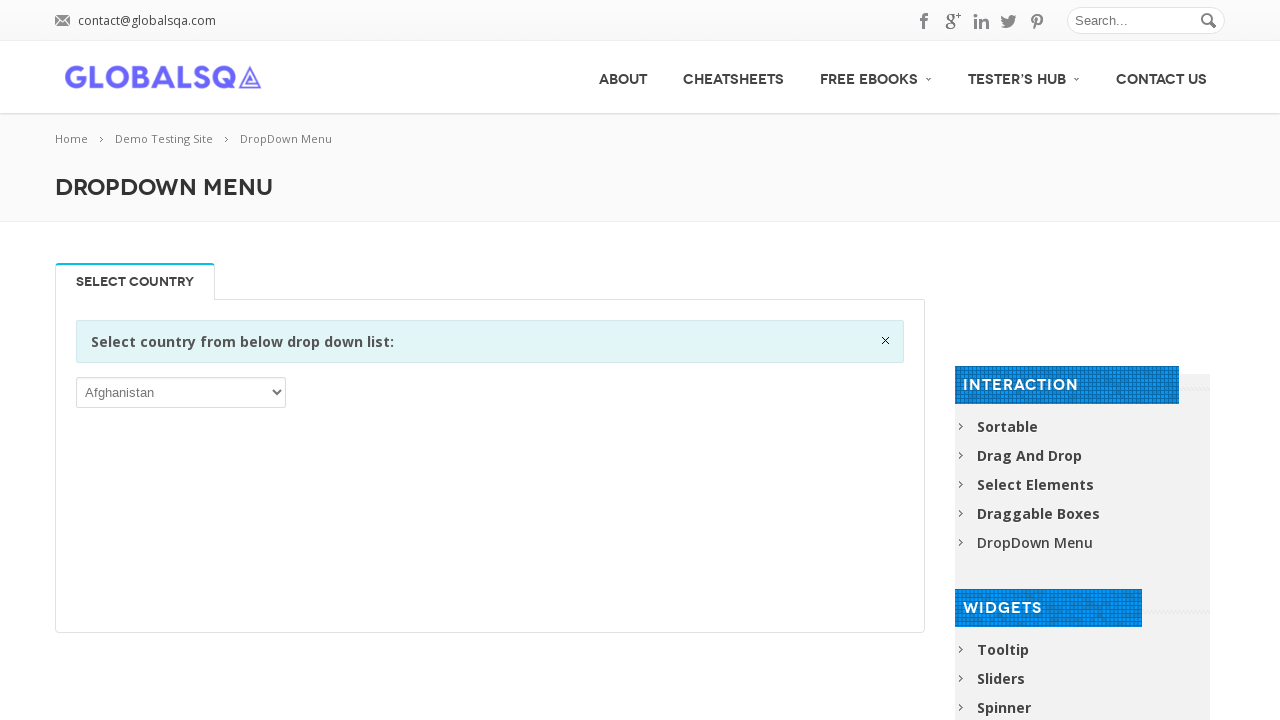

Clicked on the country dropdown to focus it at (181, 392) on xpath=//select
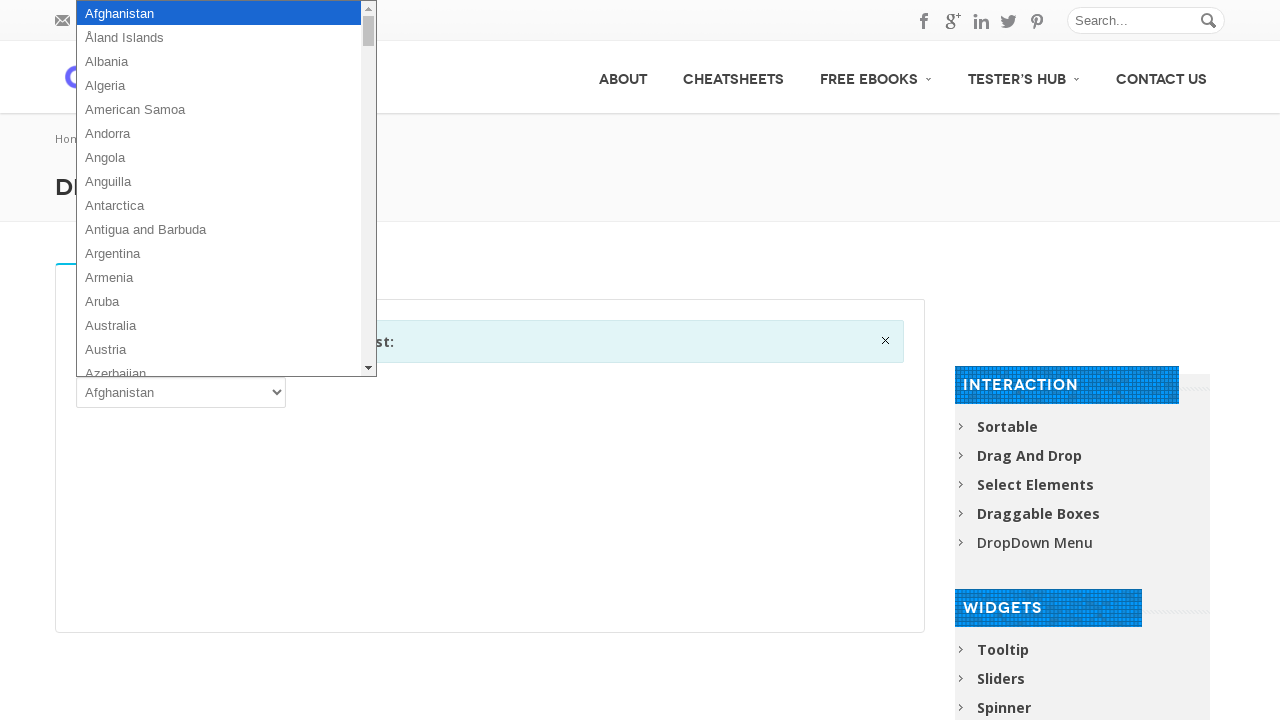

Pressed ArrowDown key once to navigate down in dropdown on //select
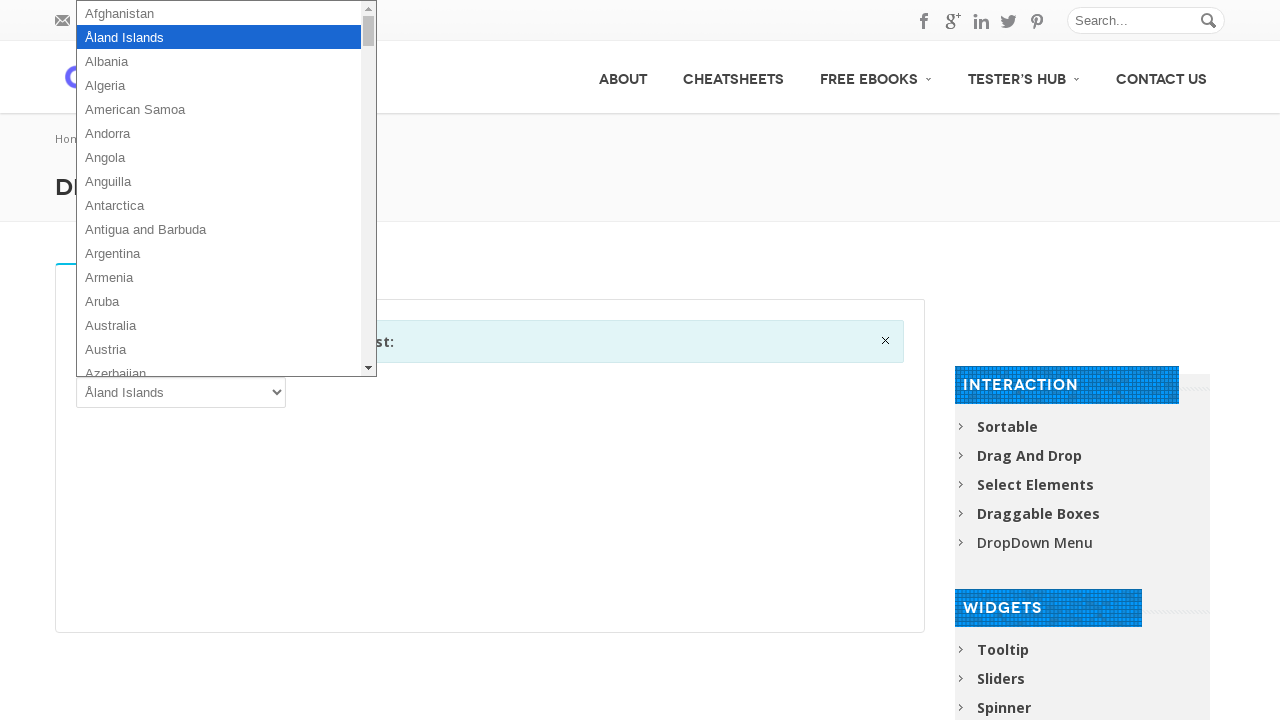

Pressed ArrowDown key again to navigate to third option on //select
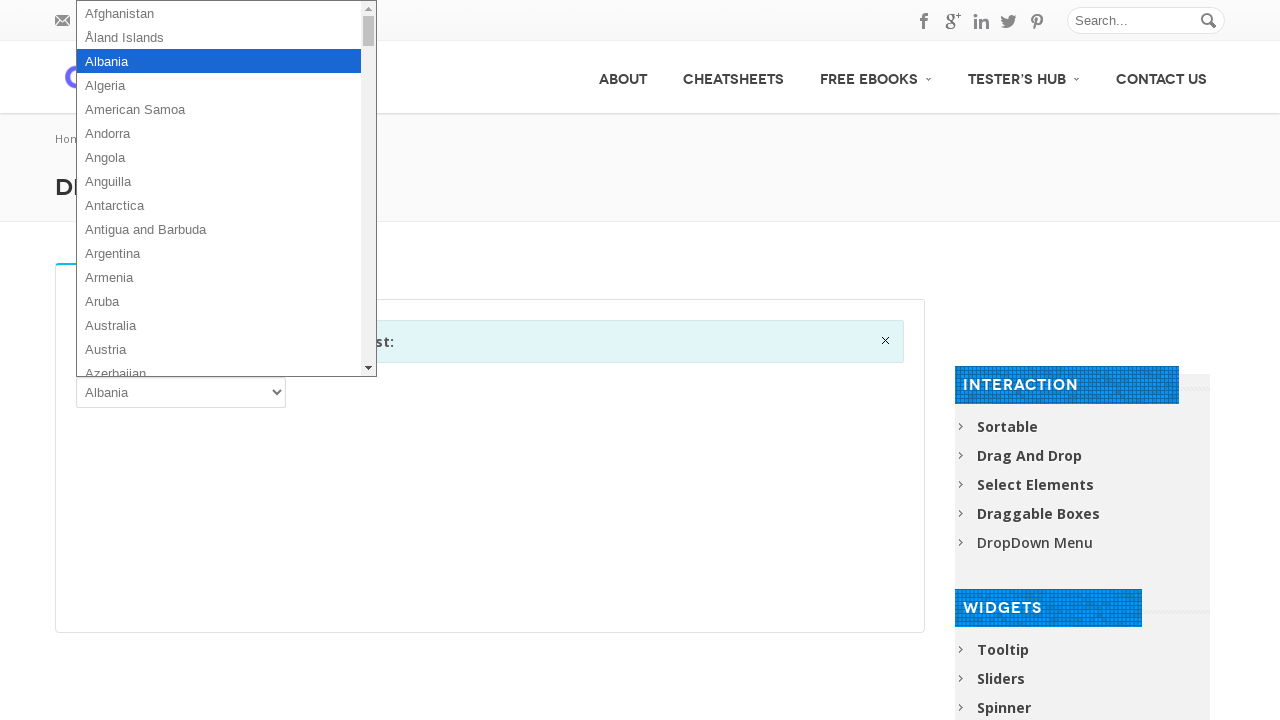

Pressed Enter to select the third option from dropdown on //select
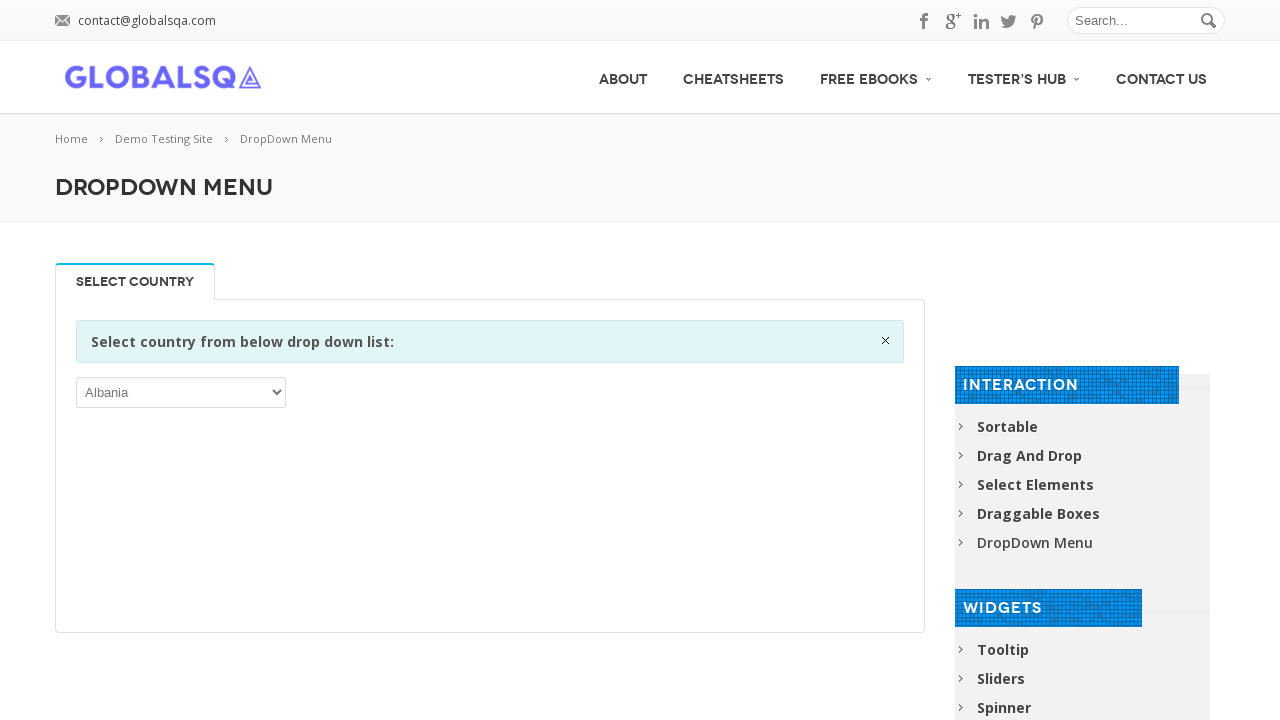

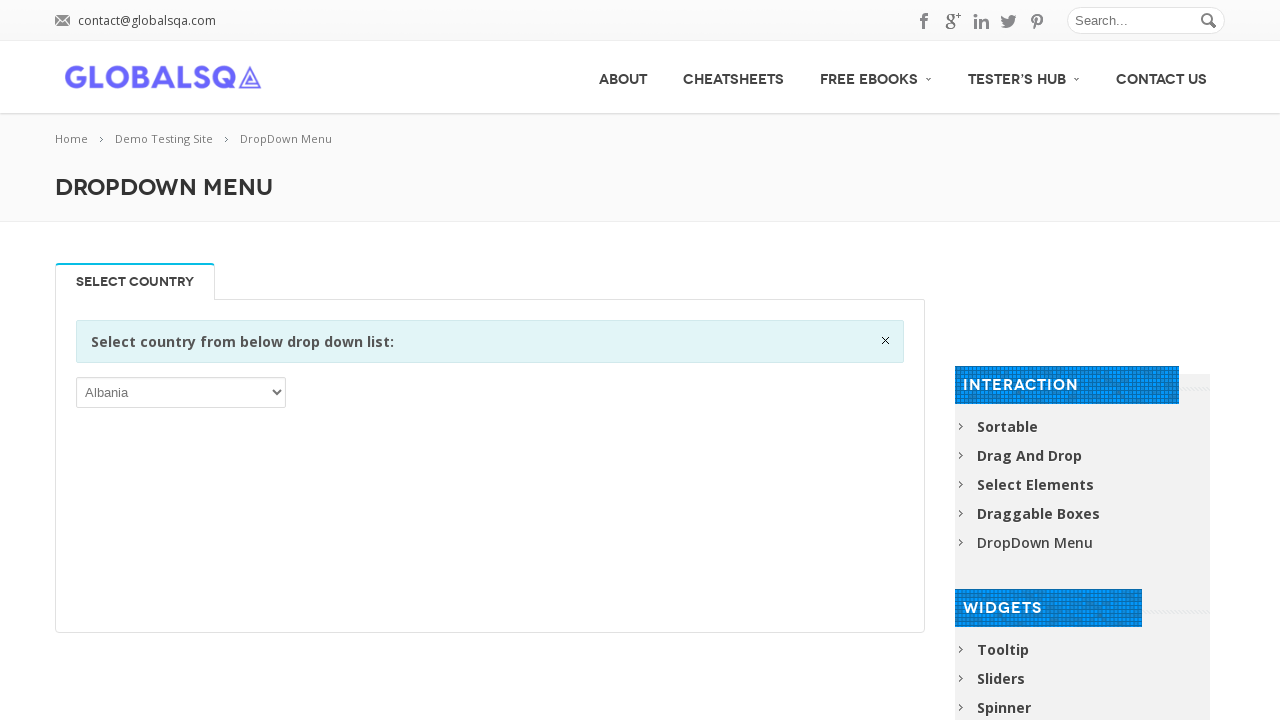